Navigates to a YouTube channel's videos page and performs infinite scrolling to load all video content by repeatedly scrolling to the bottom until no new content loads.

Starting URL: https://www.youtube.com/user/jadi19jadi19/videos

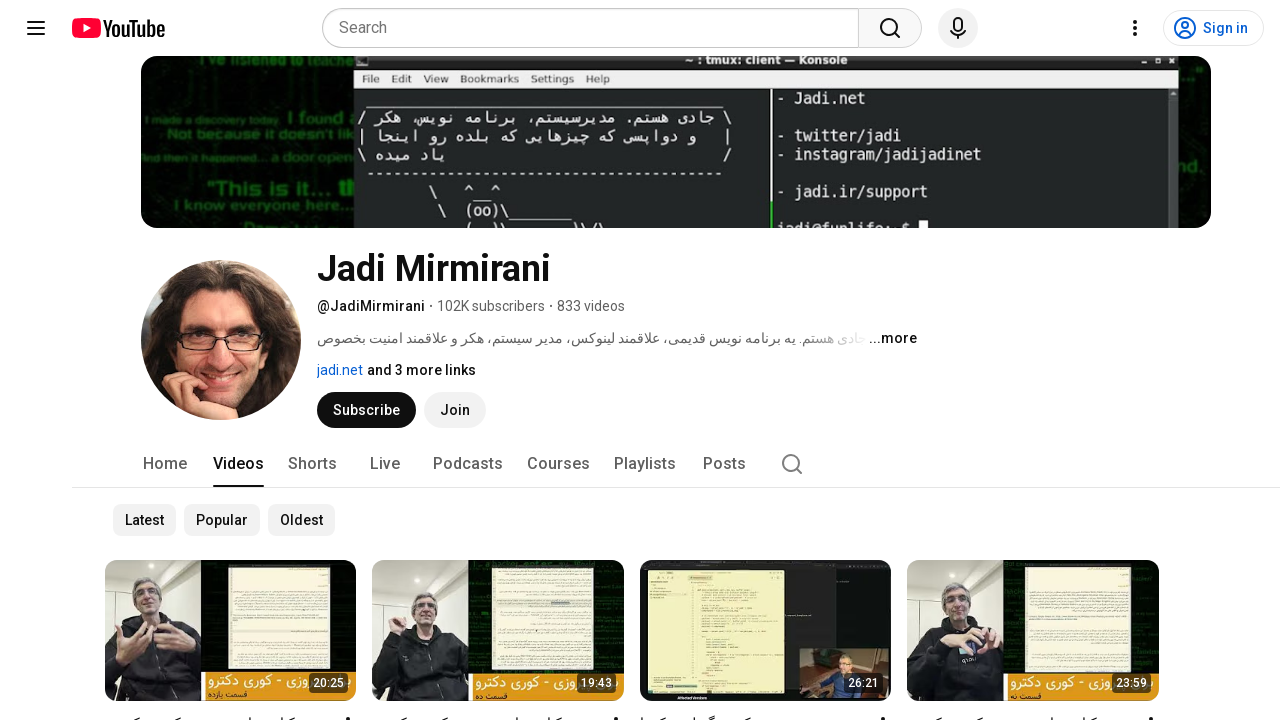

Waited 3 seconds for YouTube channel page to load initially
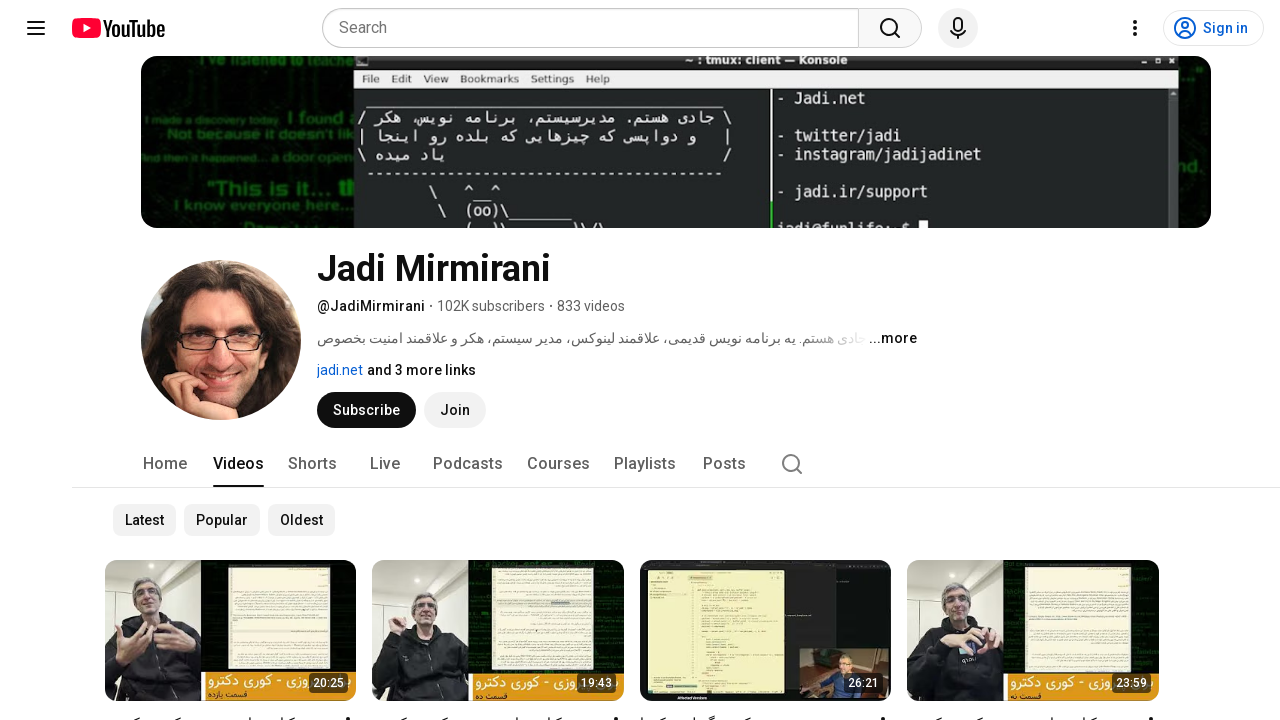

Retrieved current scroll height for iteration 1
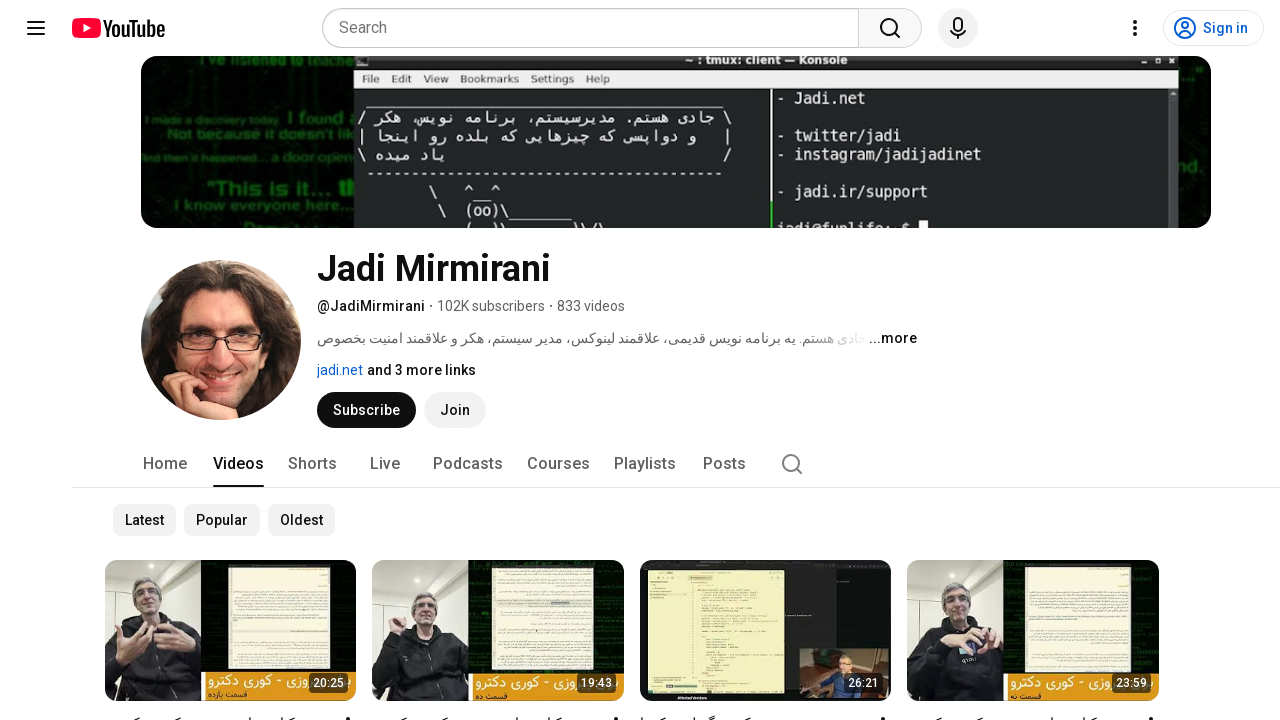

Scrolled to bottom of page (iteration 1)
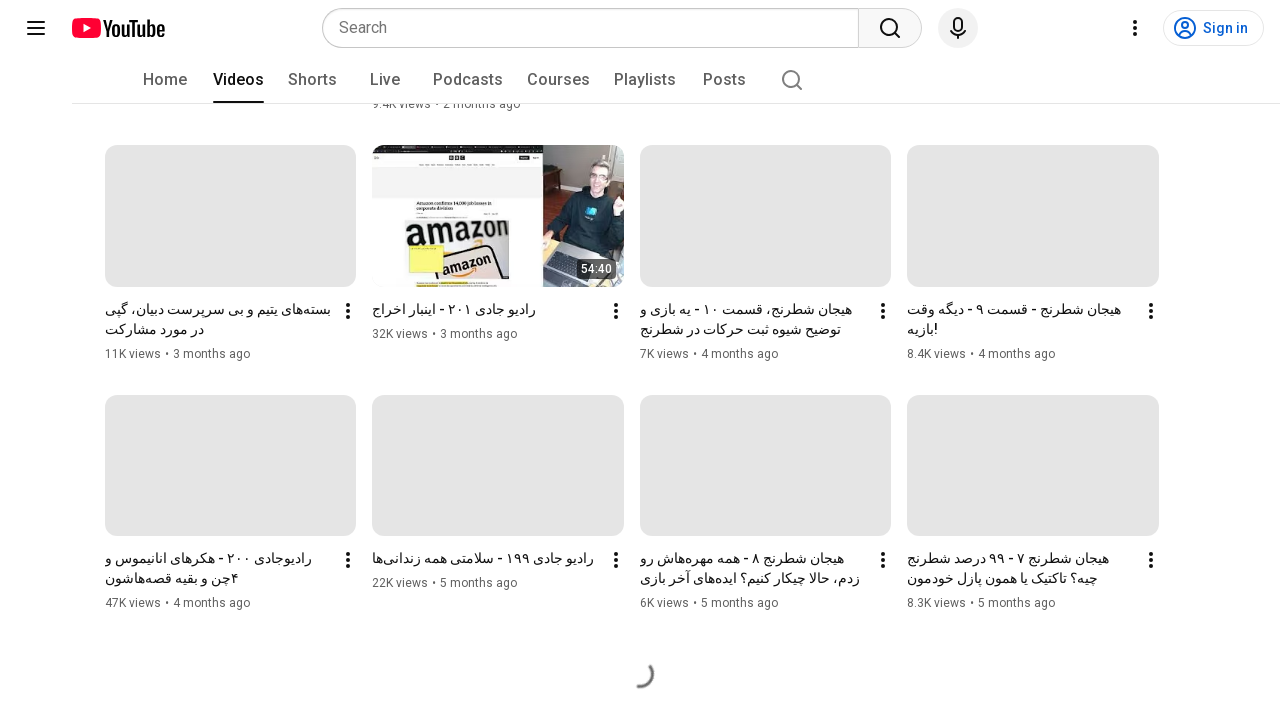

Waited 3 seconds for new video content to load (iteration 1)
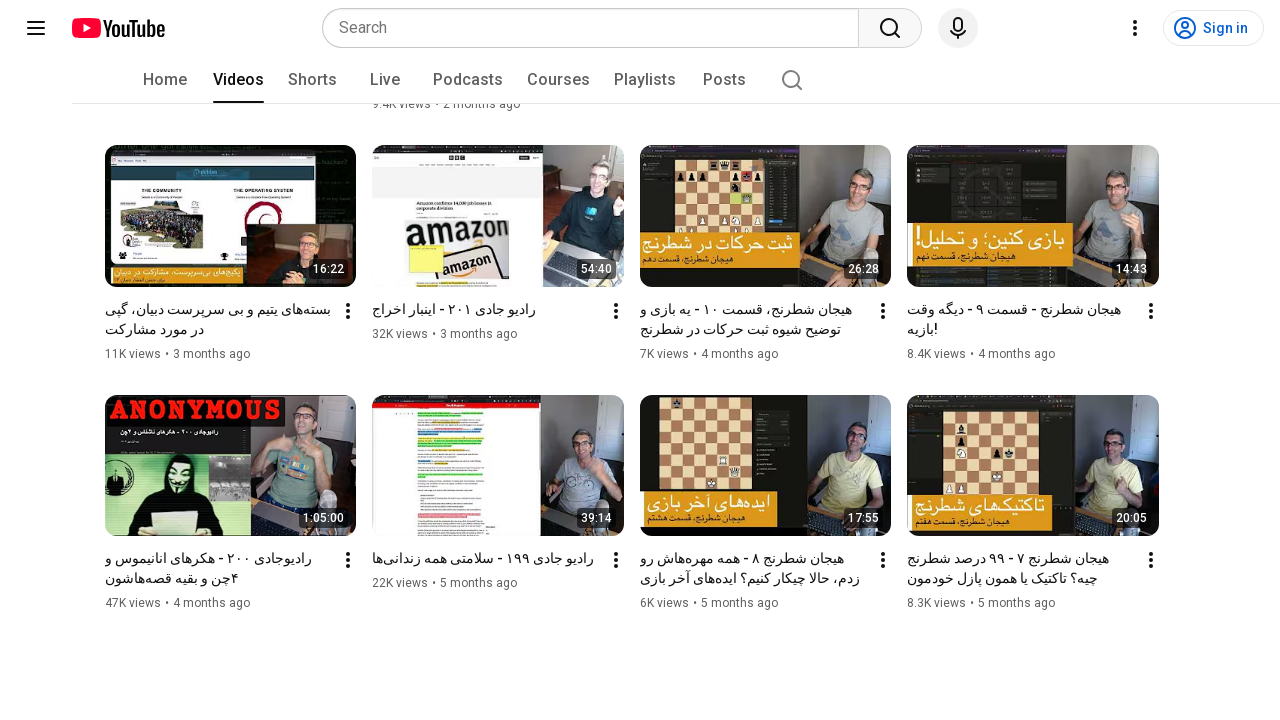

Retrieved new scroll height and checked if more content loaded (iteration 1)
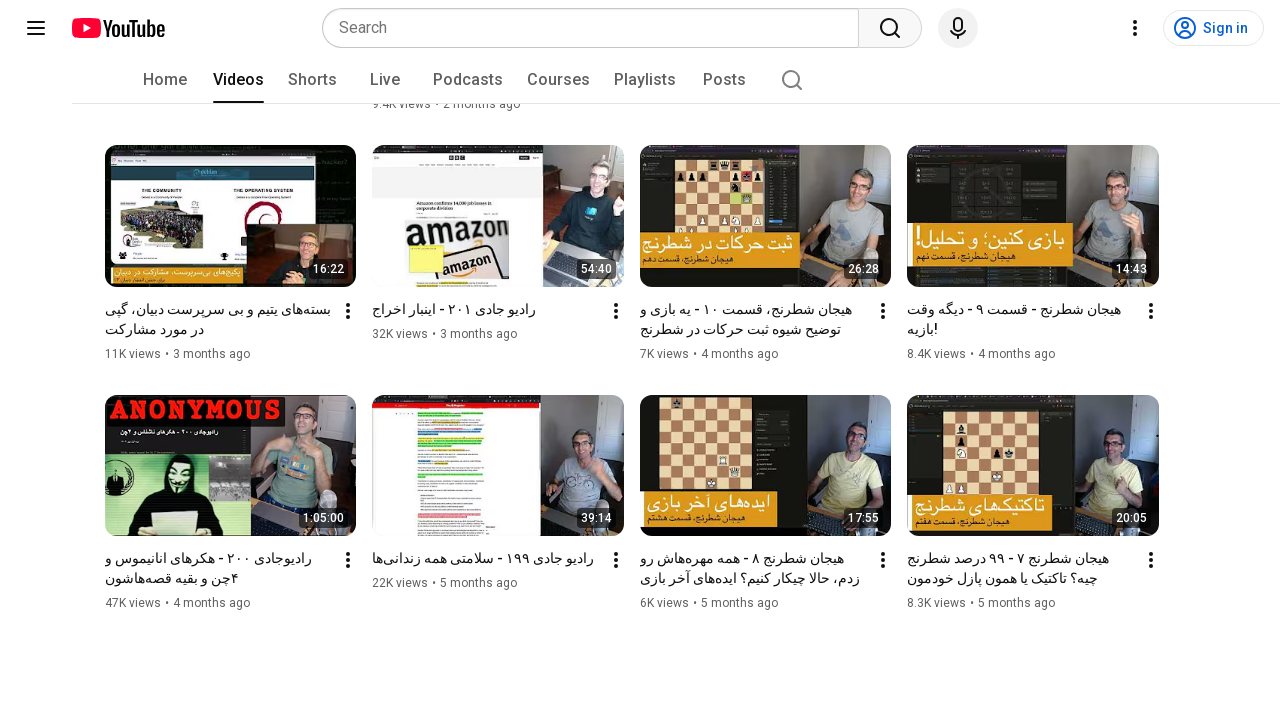

Reached bottom of page - no new content loaded, stopped scrolling after 1 iterations
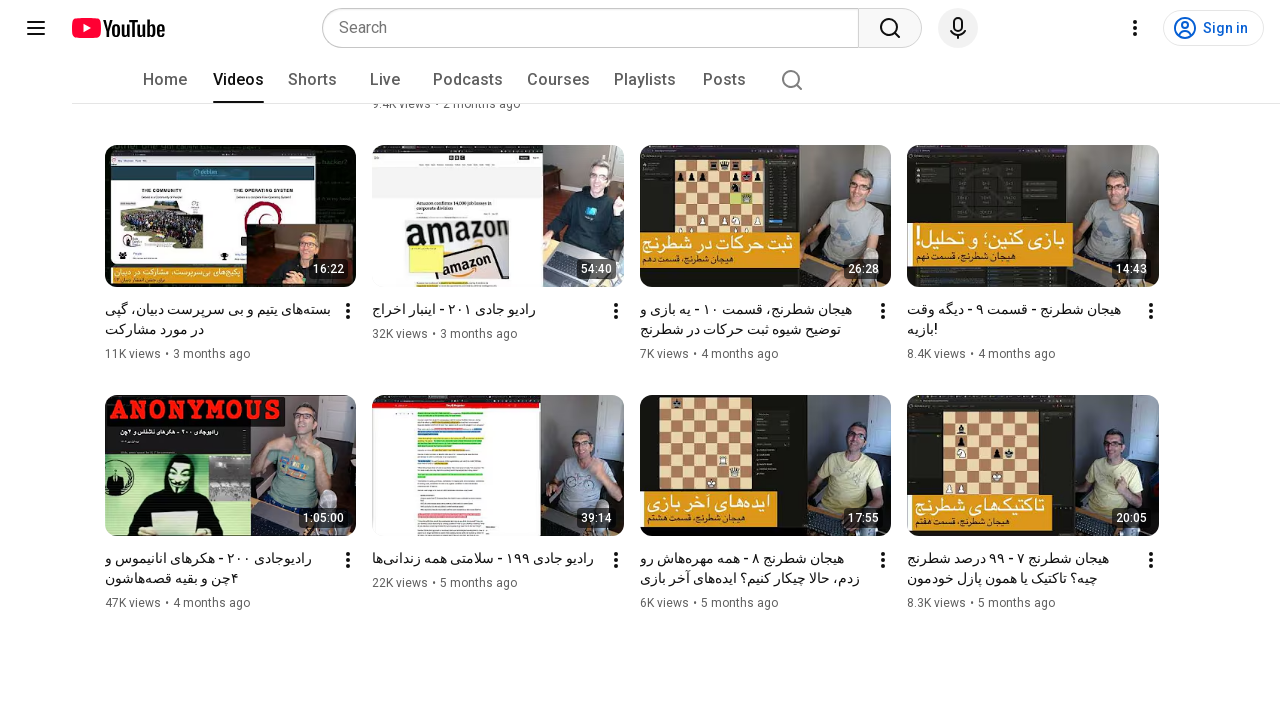

Verified video elements are loaded on the page
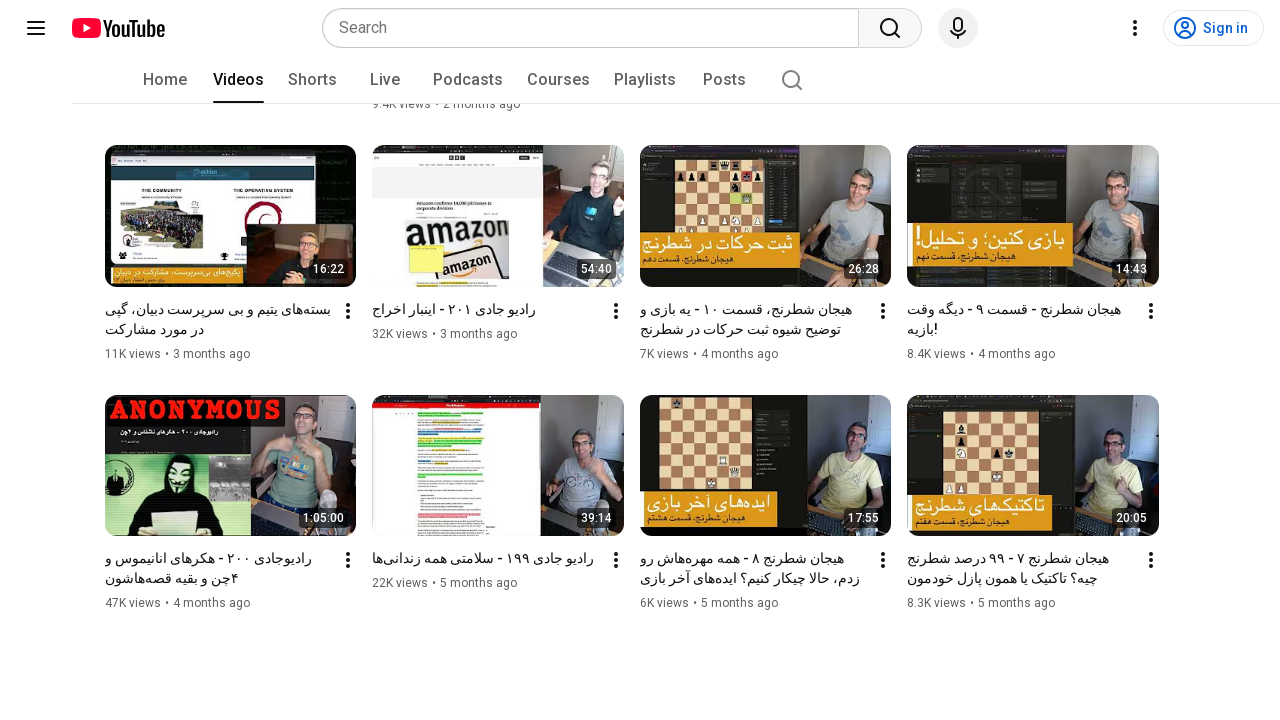

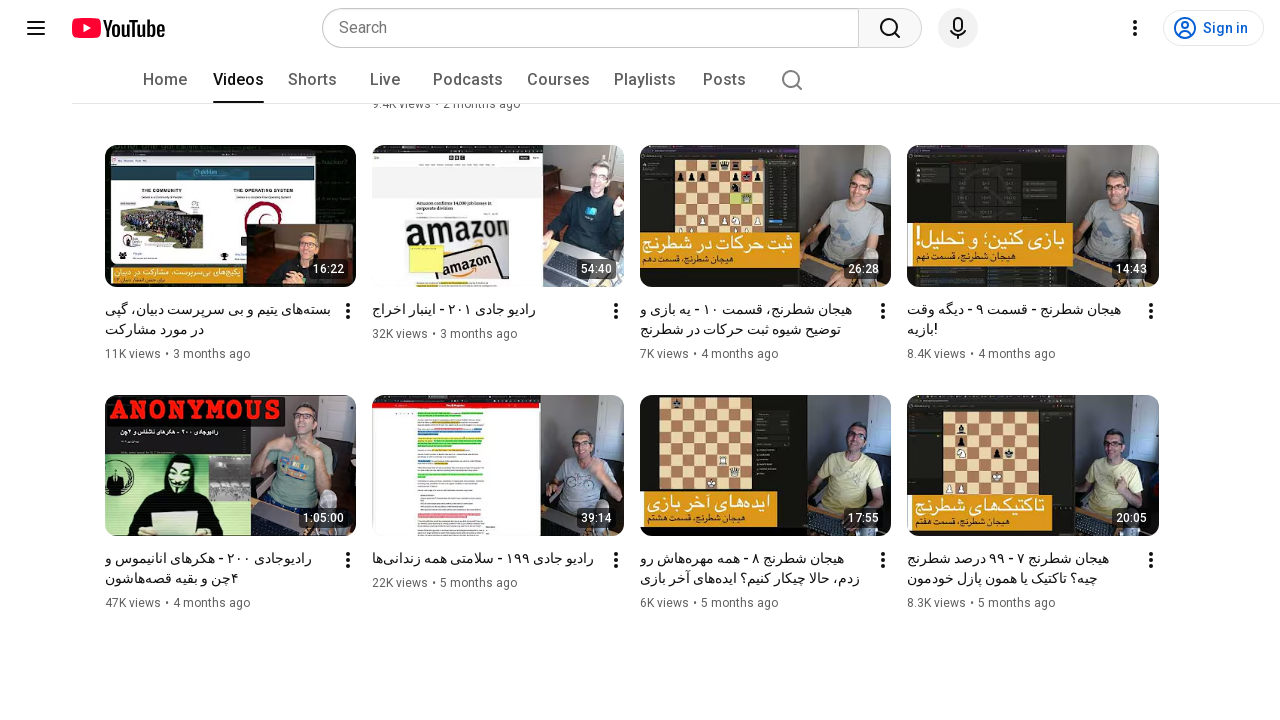